Tests flight booking process by searching for flights from Portland to London, selecting the cheapest option, and completing the purchase with passenger and payment information

Starting URL: https://blazedemo.com/

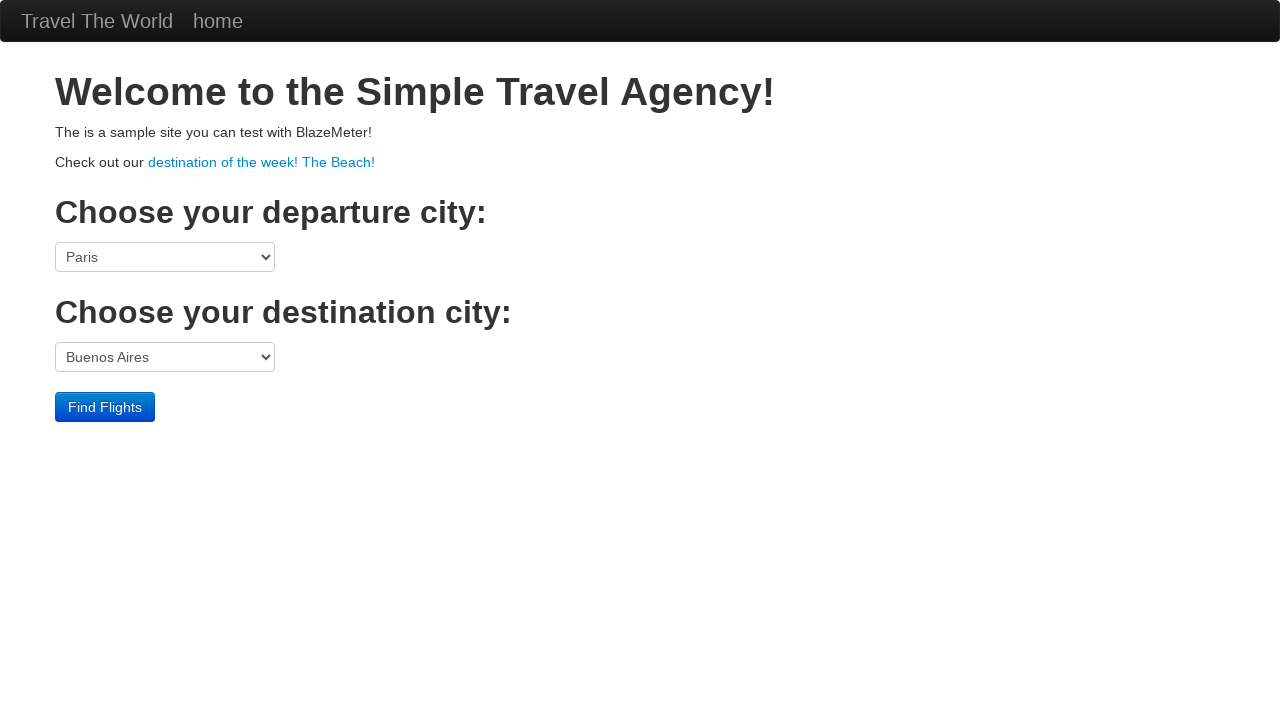

Selected Portland as departure city on select[name='fromPort']
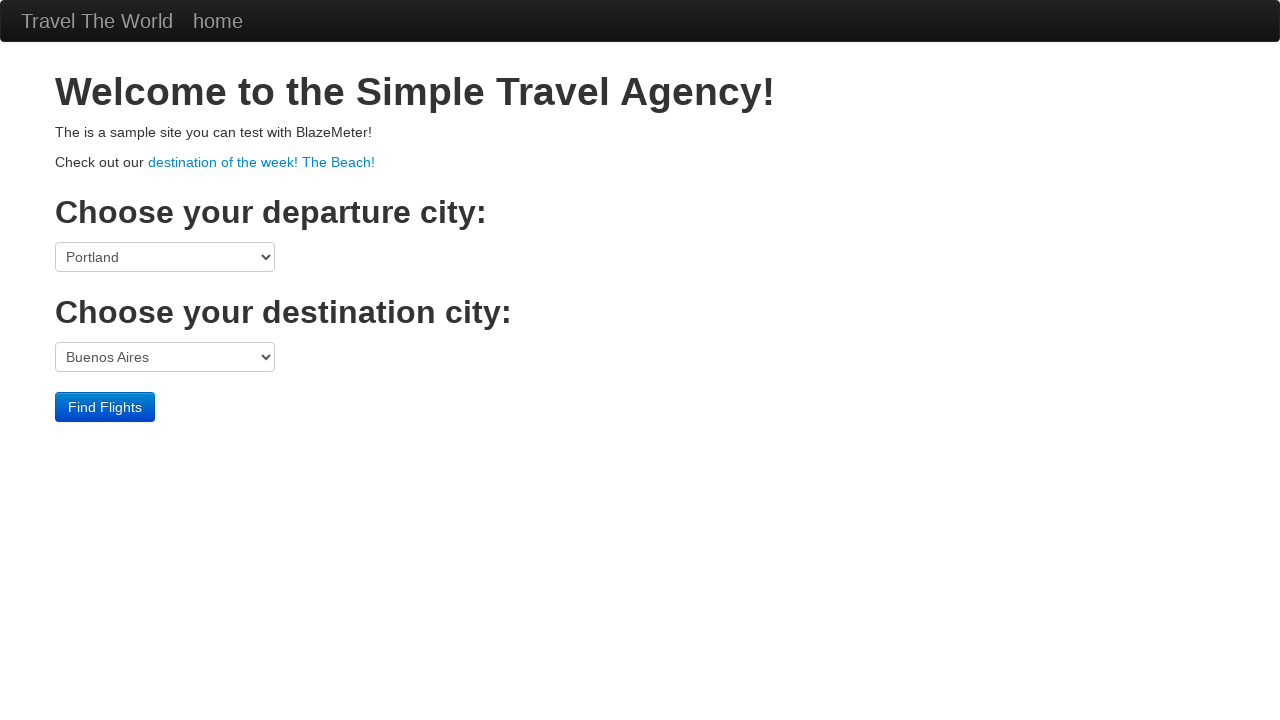

Selected London as destination city on select[name='toPort']
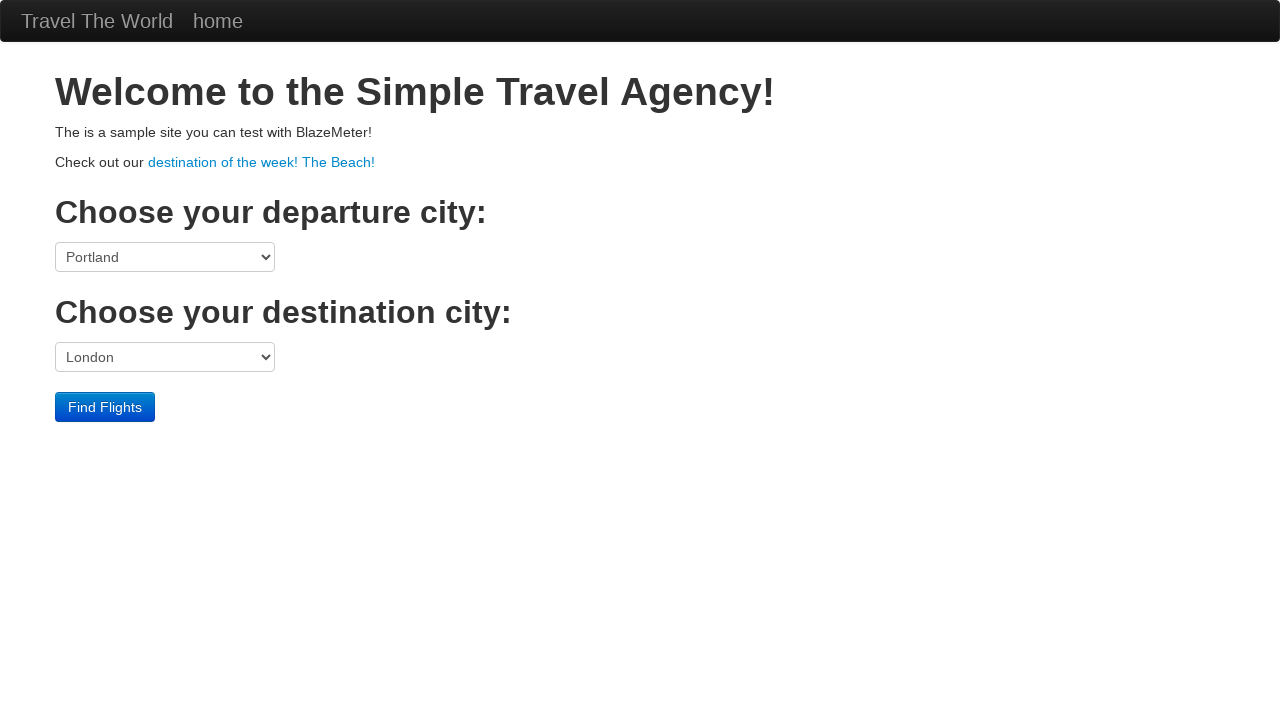

Clicked Find Flights button at (105, 407) on xpath=//div[@class='container']/input
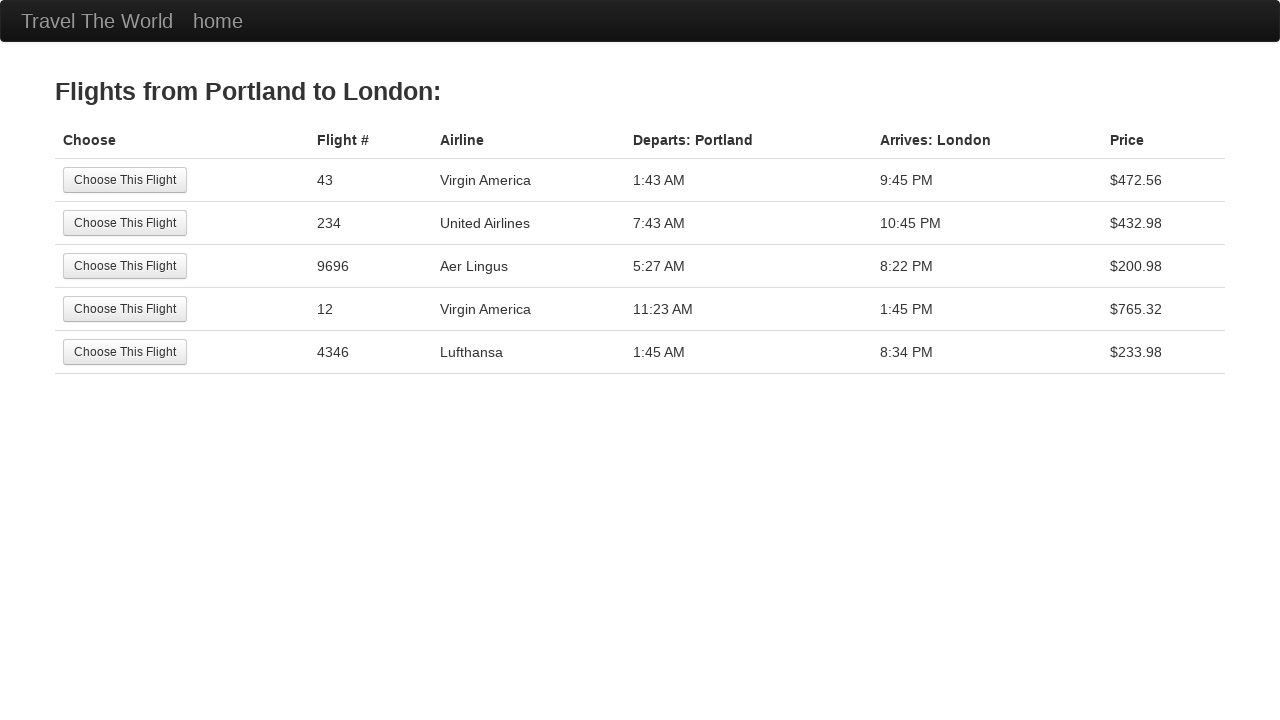

Flight results table loaded
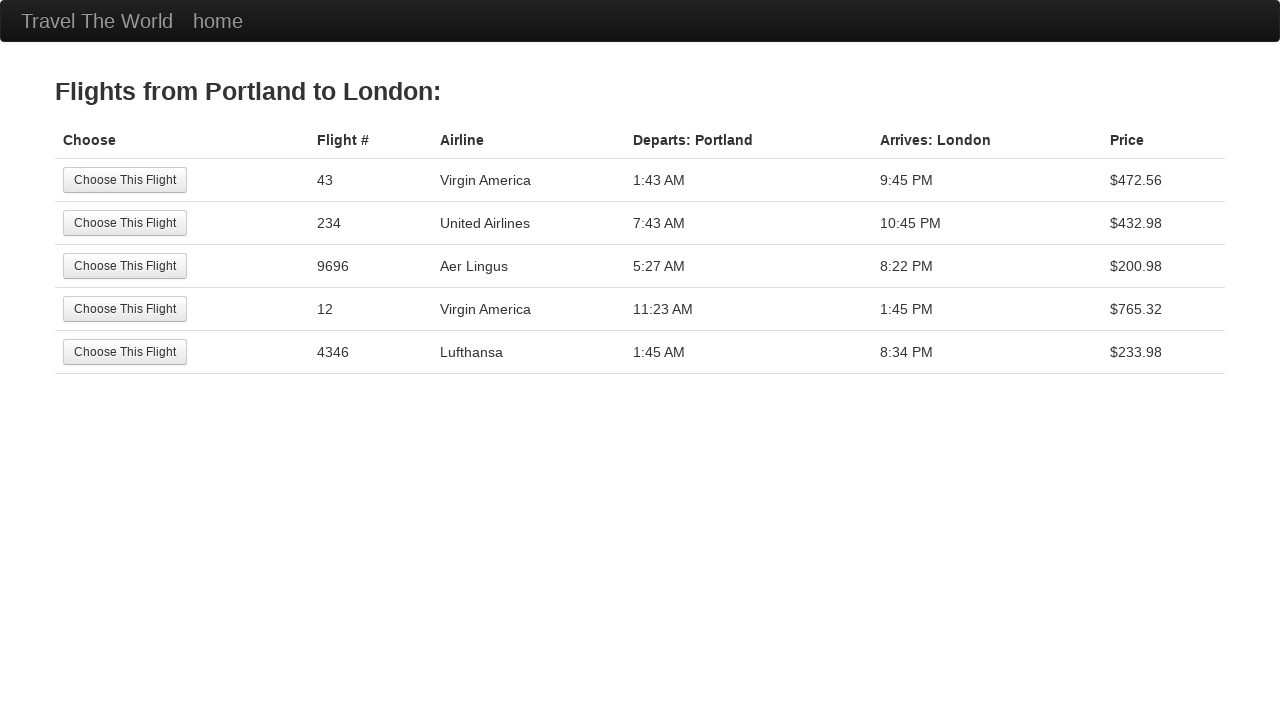

Retrieved all flight prices (5 flights found)
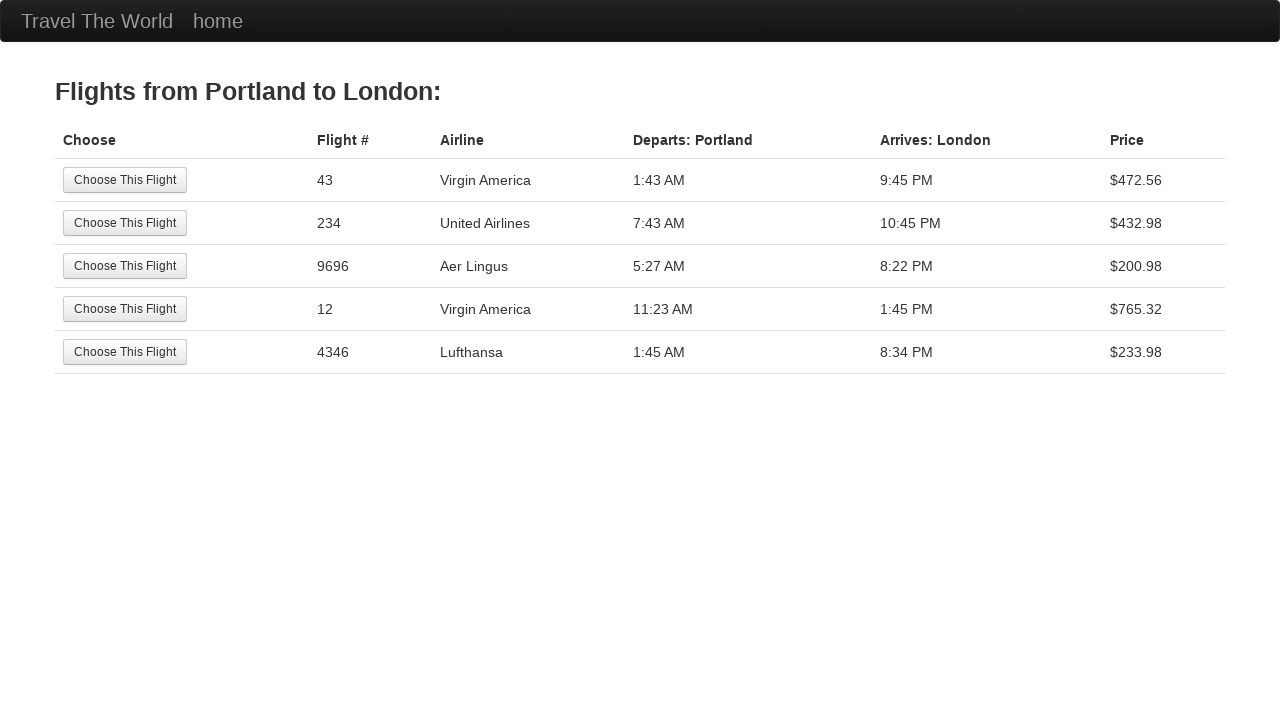

Identified cheapest flight at $200.98
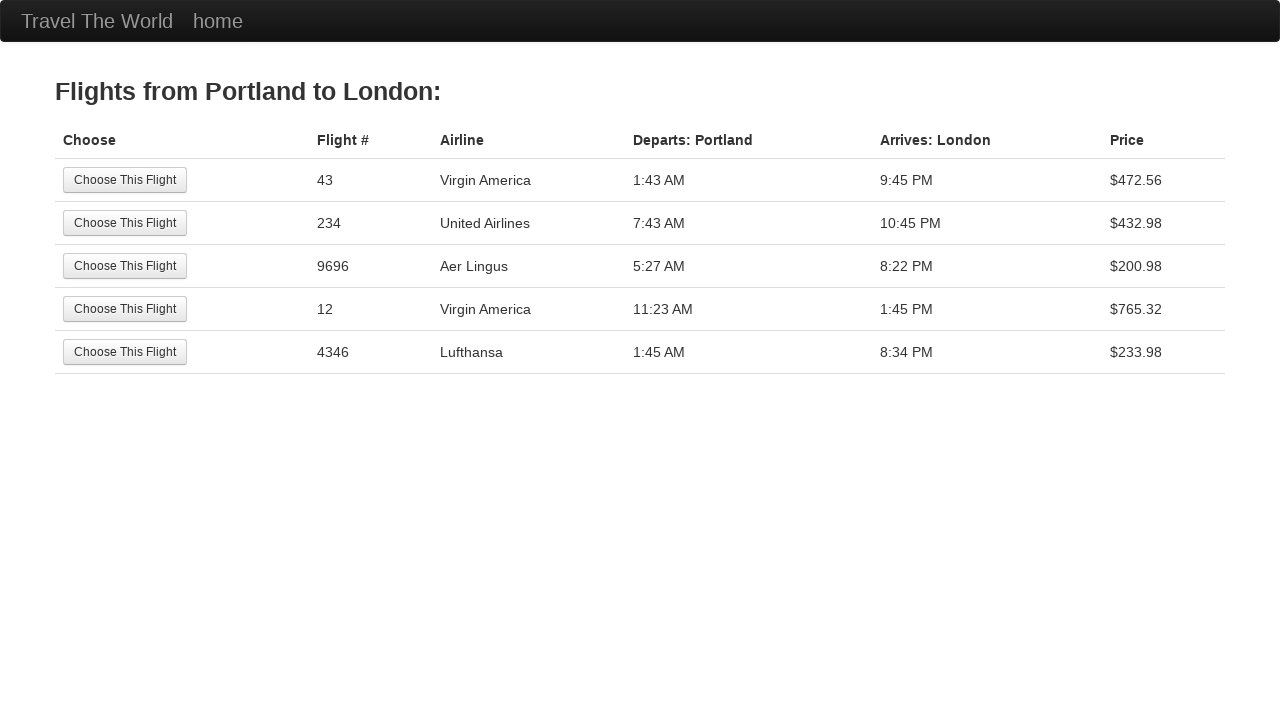

Selected cheapest flight option ($200.98) at (125, 266) on //table[@class='table']/tbody/tr[3]/td[1]/input
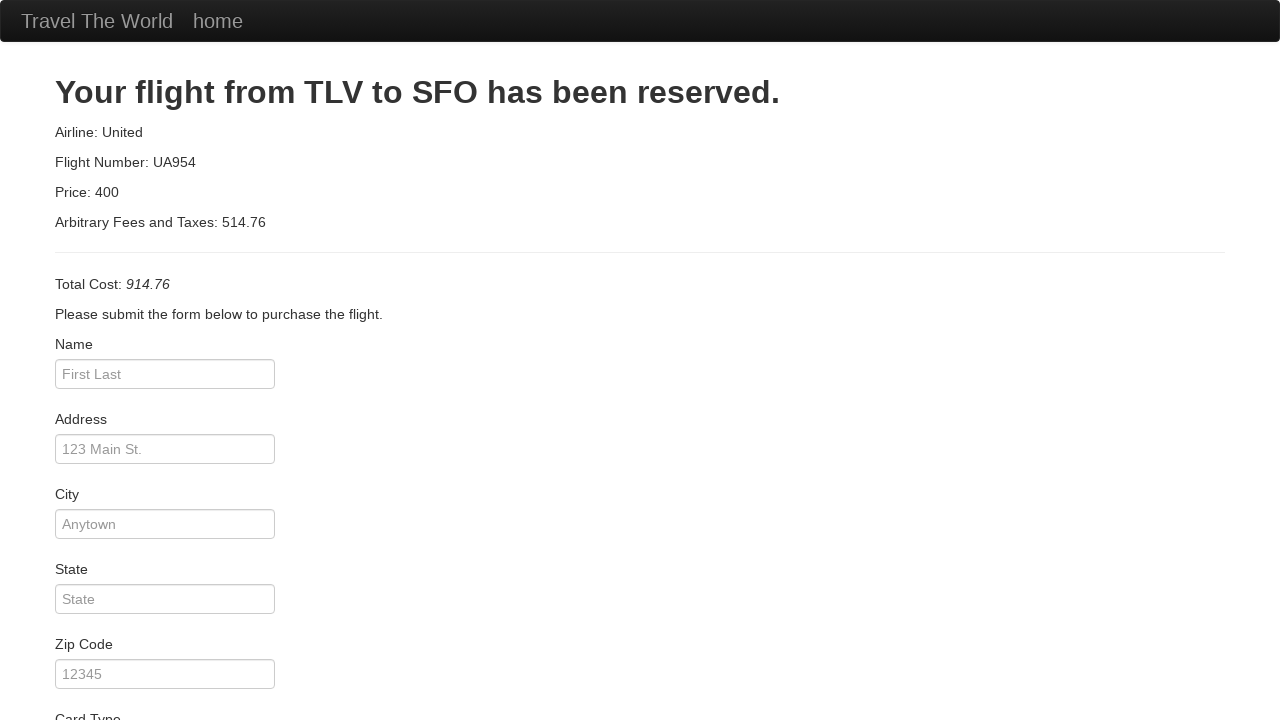

Filled passenger name: John Smith on #inputName
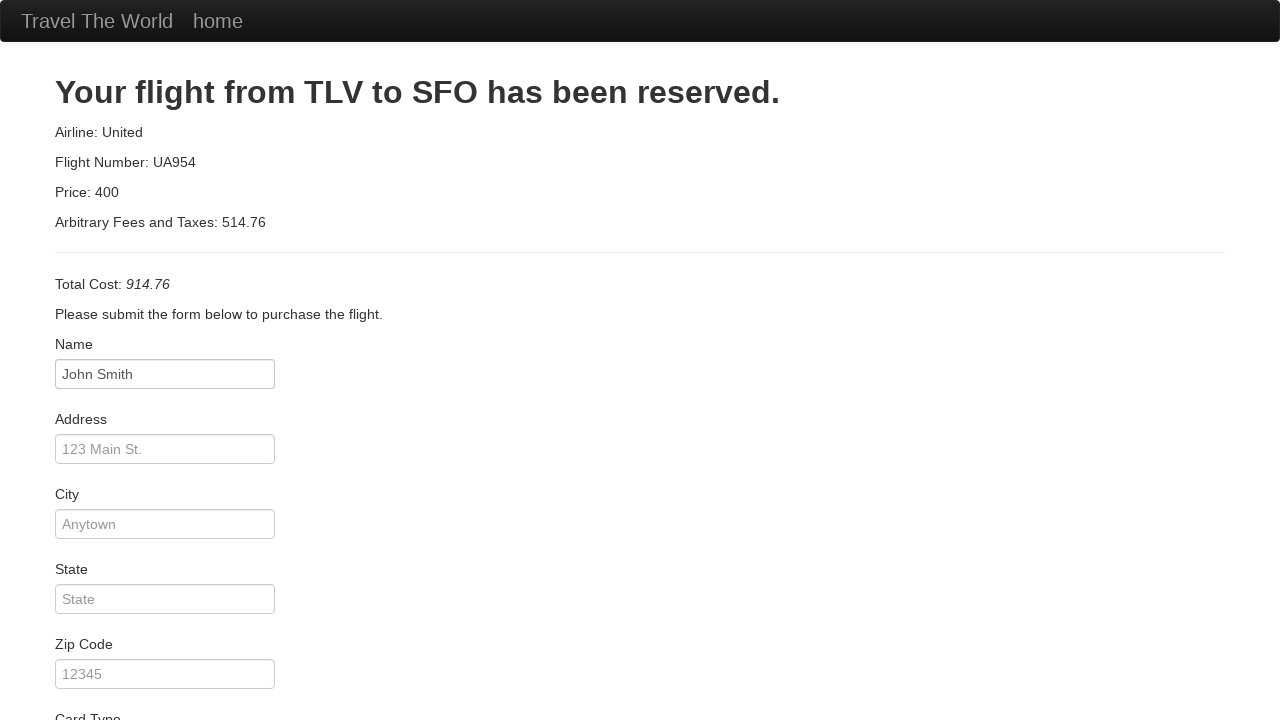

Filled passenger address: 123 Main Street, Apt 4B on #address
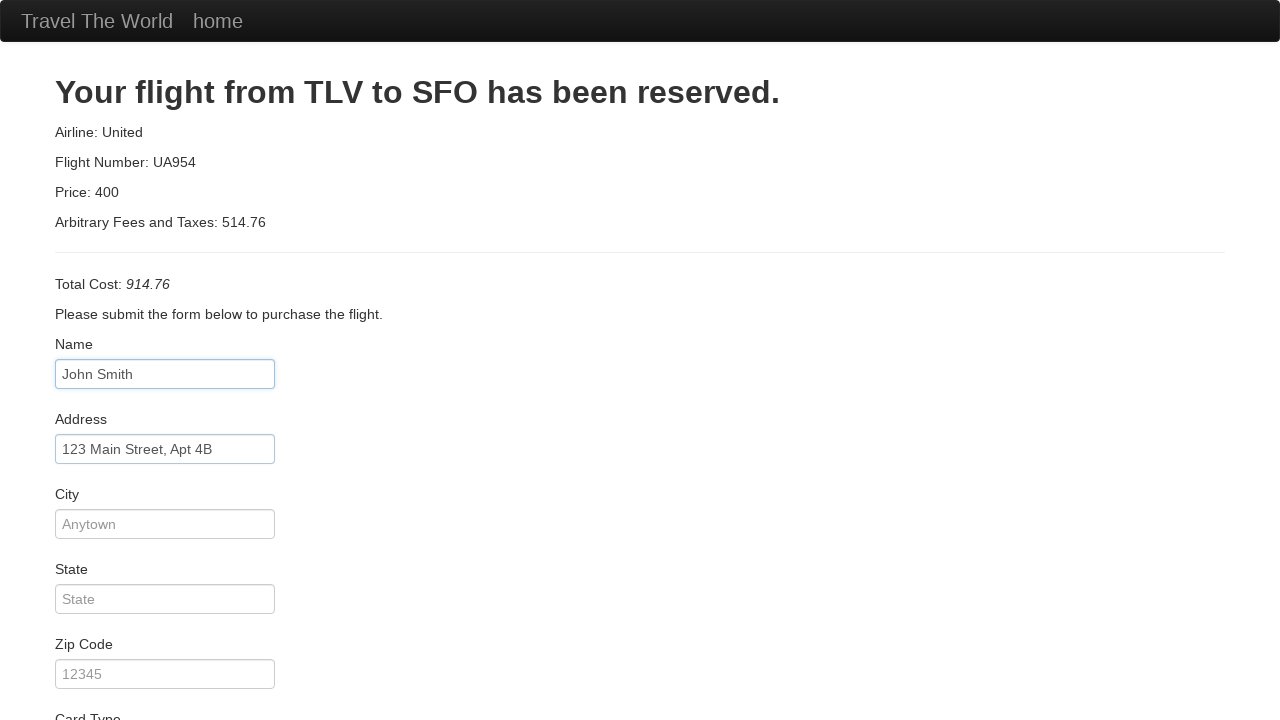

Filled passenger city: Portland on #city
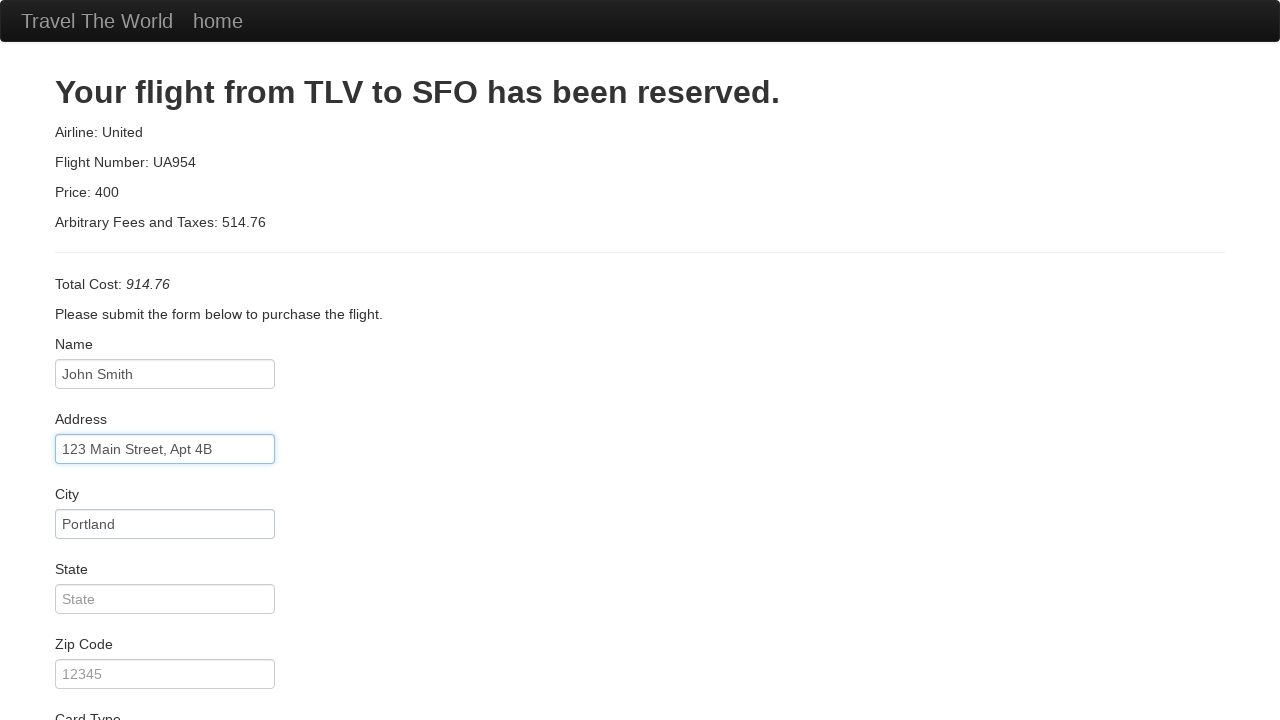

Filled passenger state: Oregon on #state
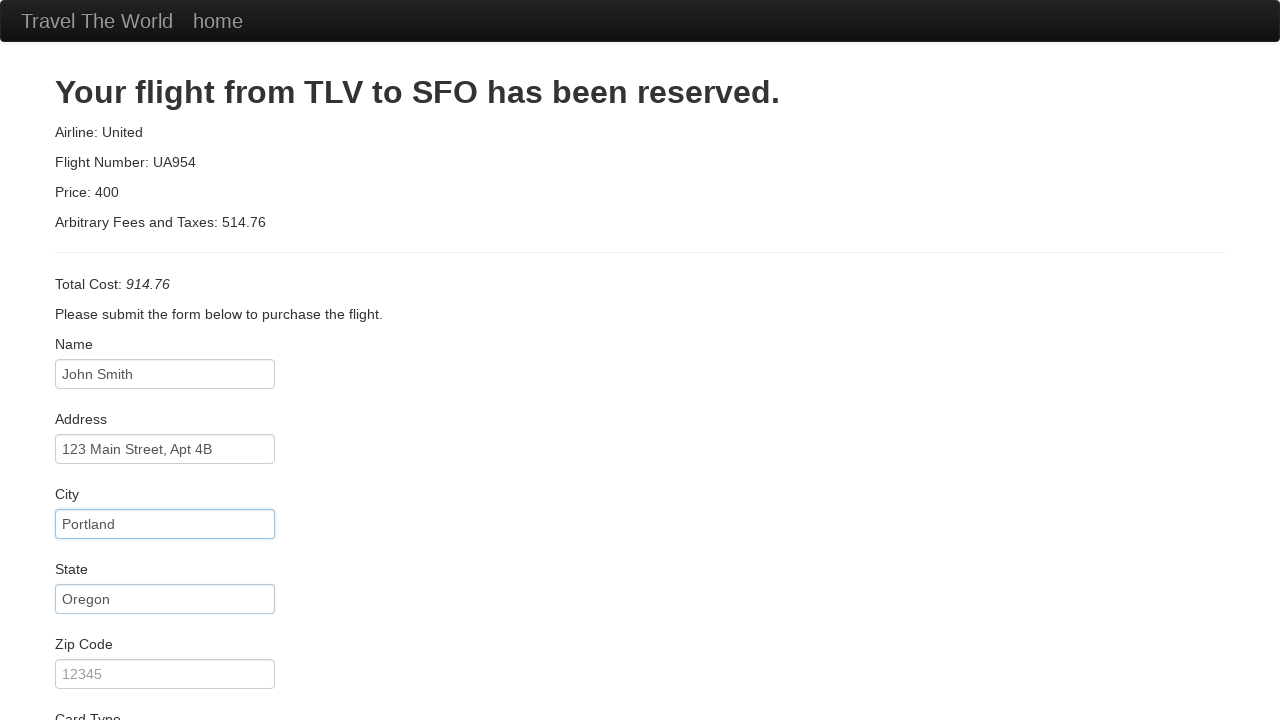

Filled passenger zip code: 97201 on #zipCode
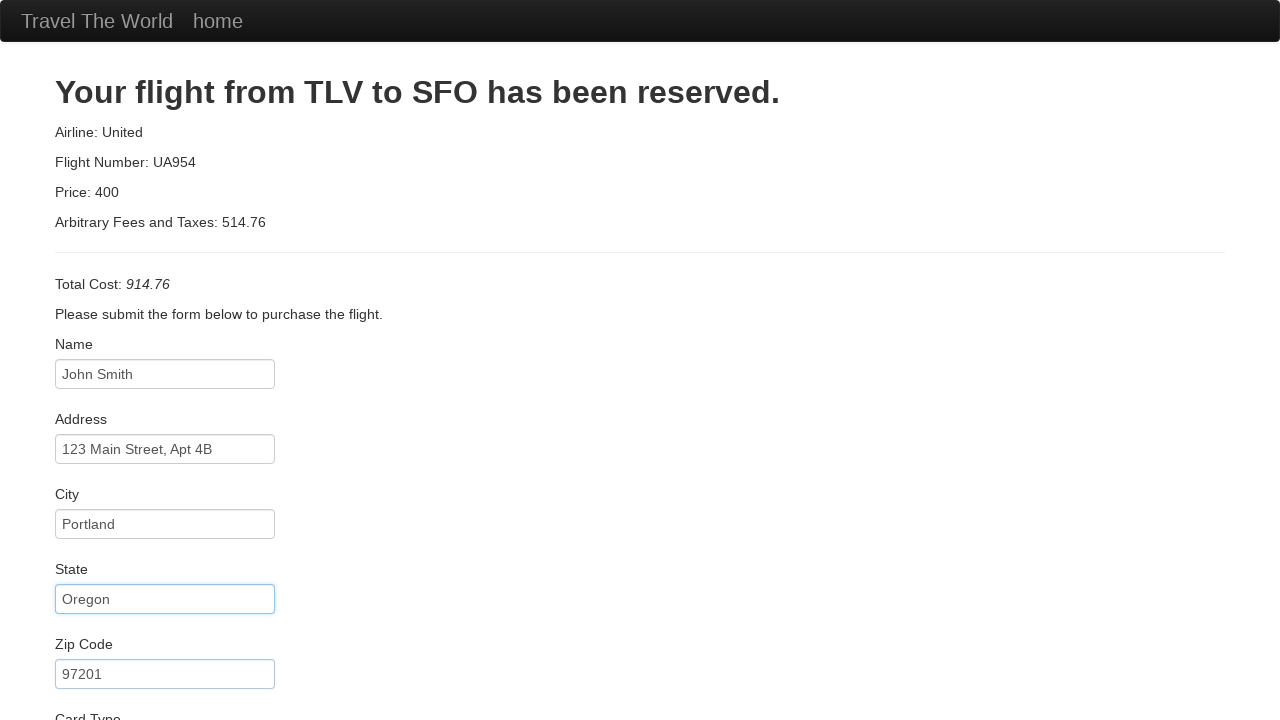

Selected card type: American Express on #cardType
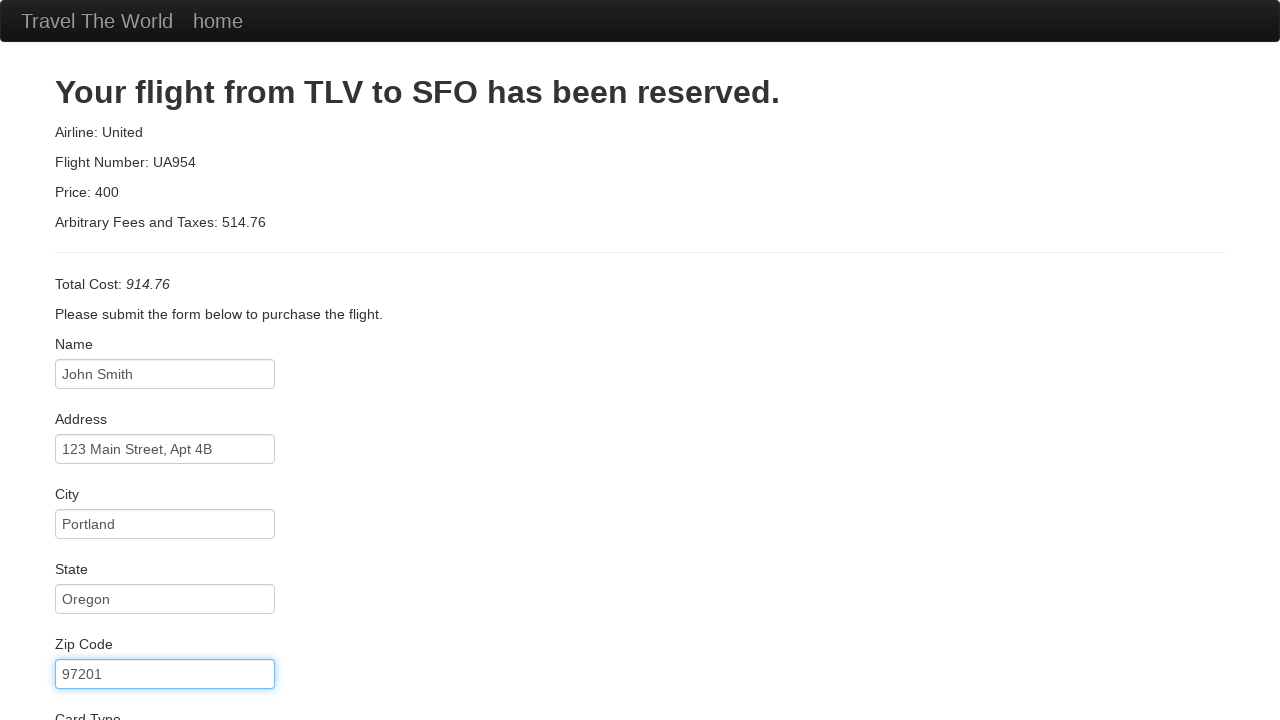

Filled credit card number on #creditCardNumber
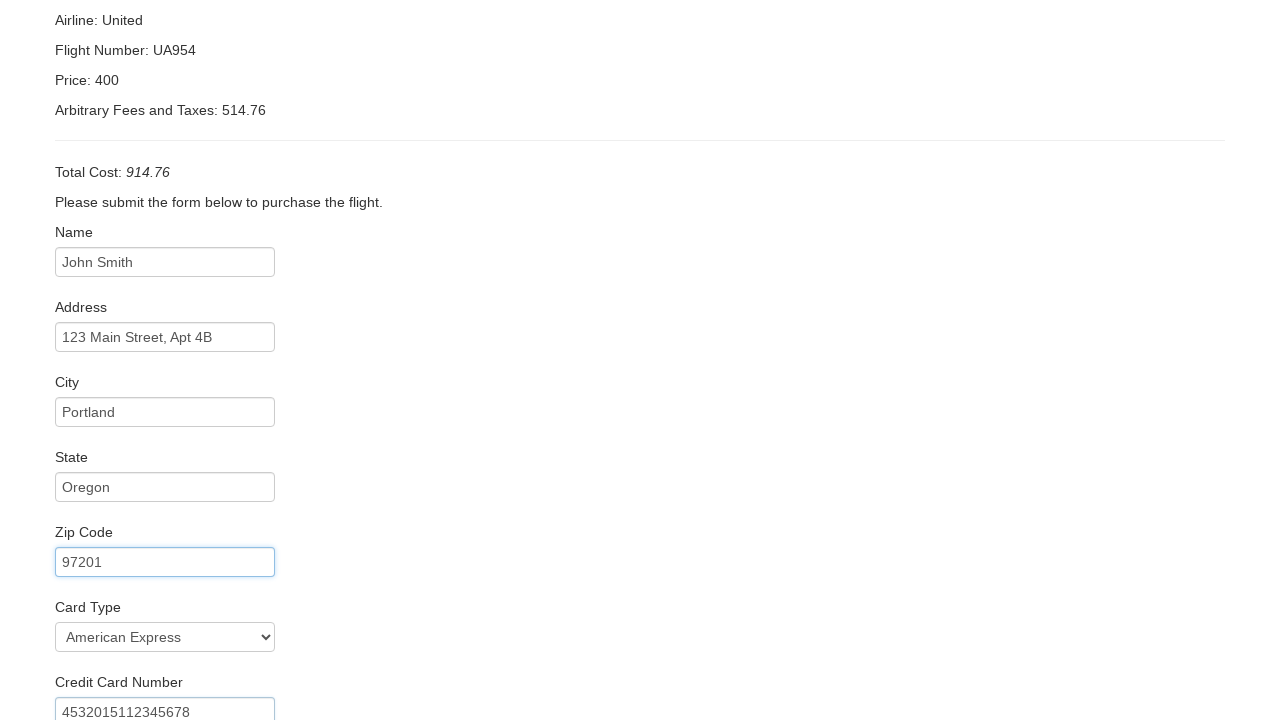

Cleared credit card month field on #creditCardMonth
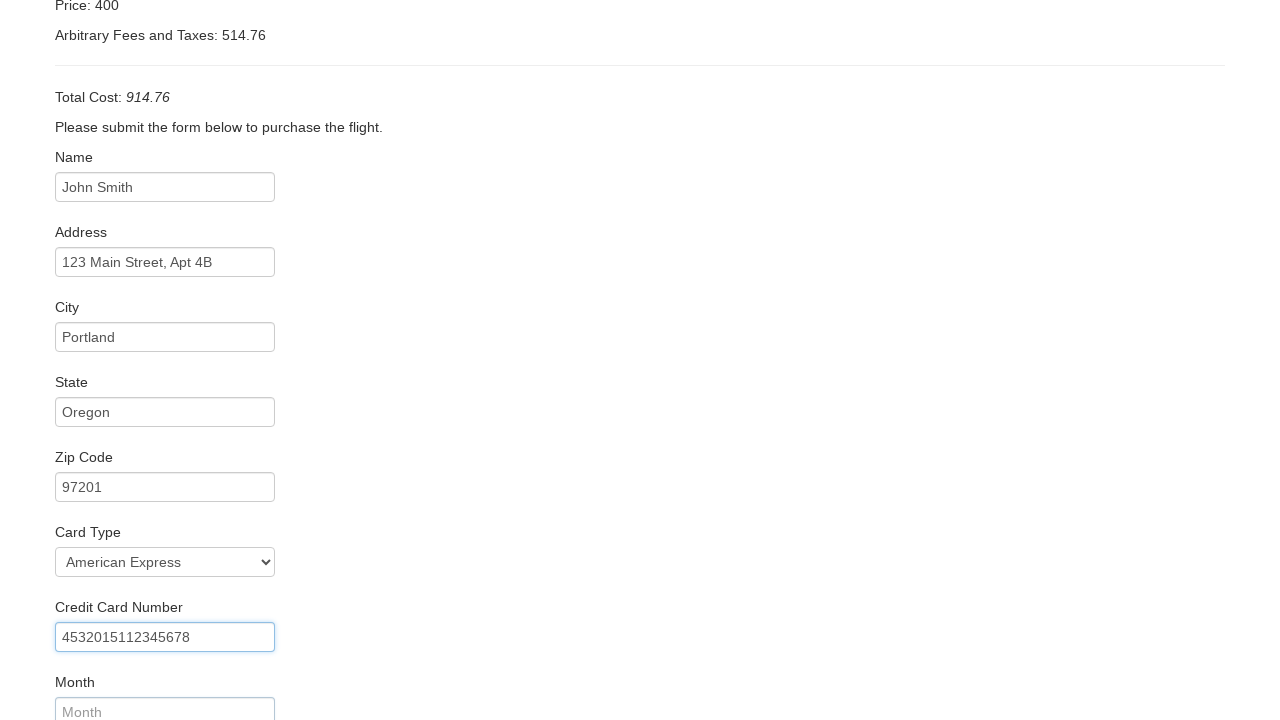

Filled credit card month: 12 on #creditCardMonth
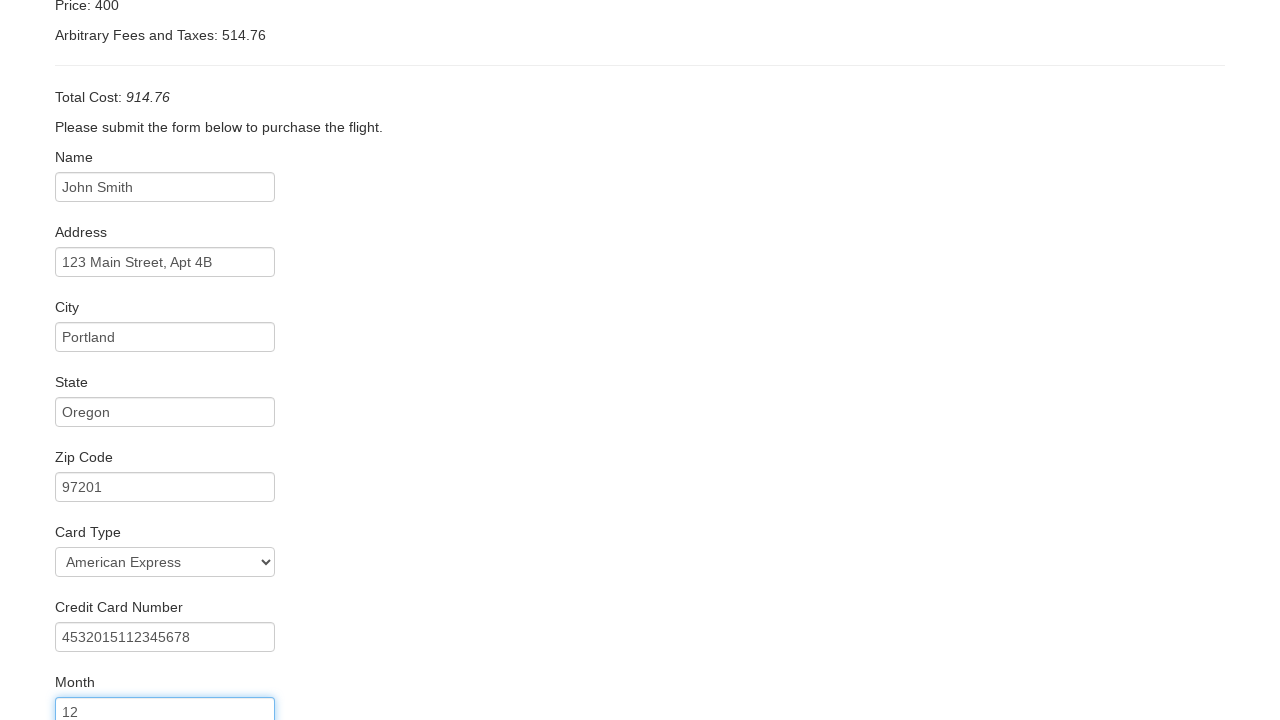

Cleared credit card year field on #creditCardYear
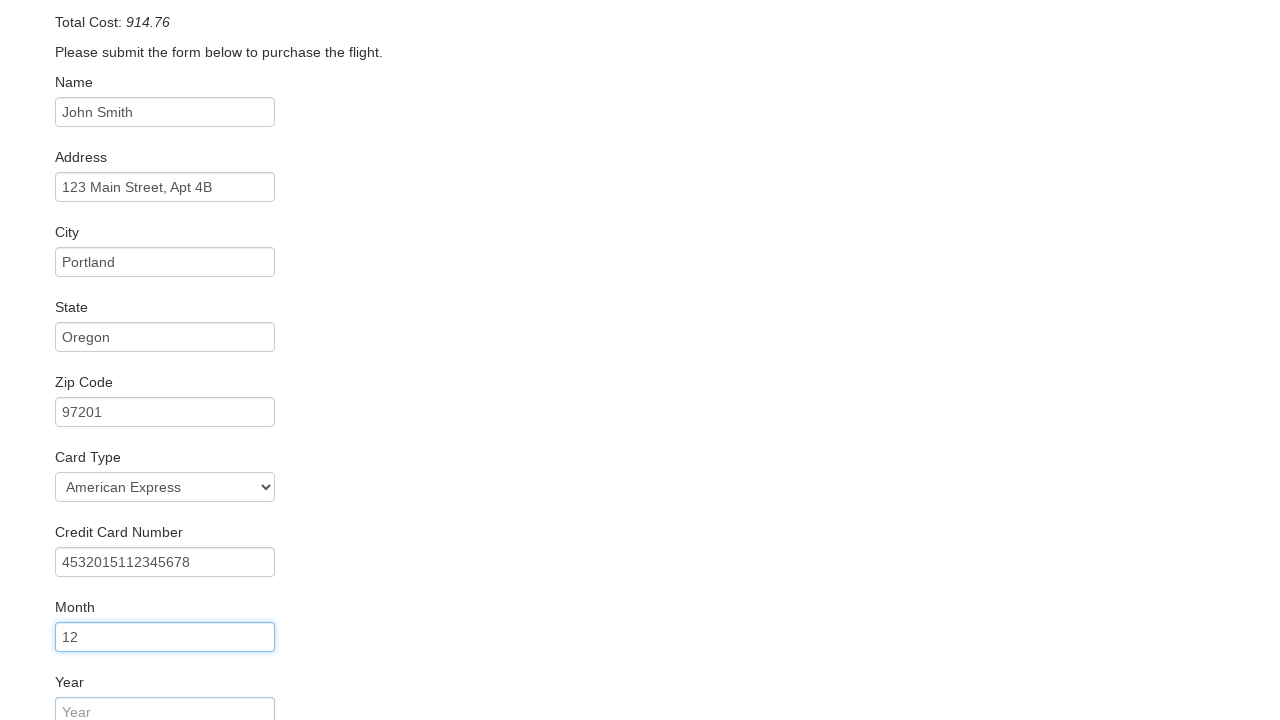

Filled credit card year: 25 on #creditCardYear
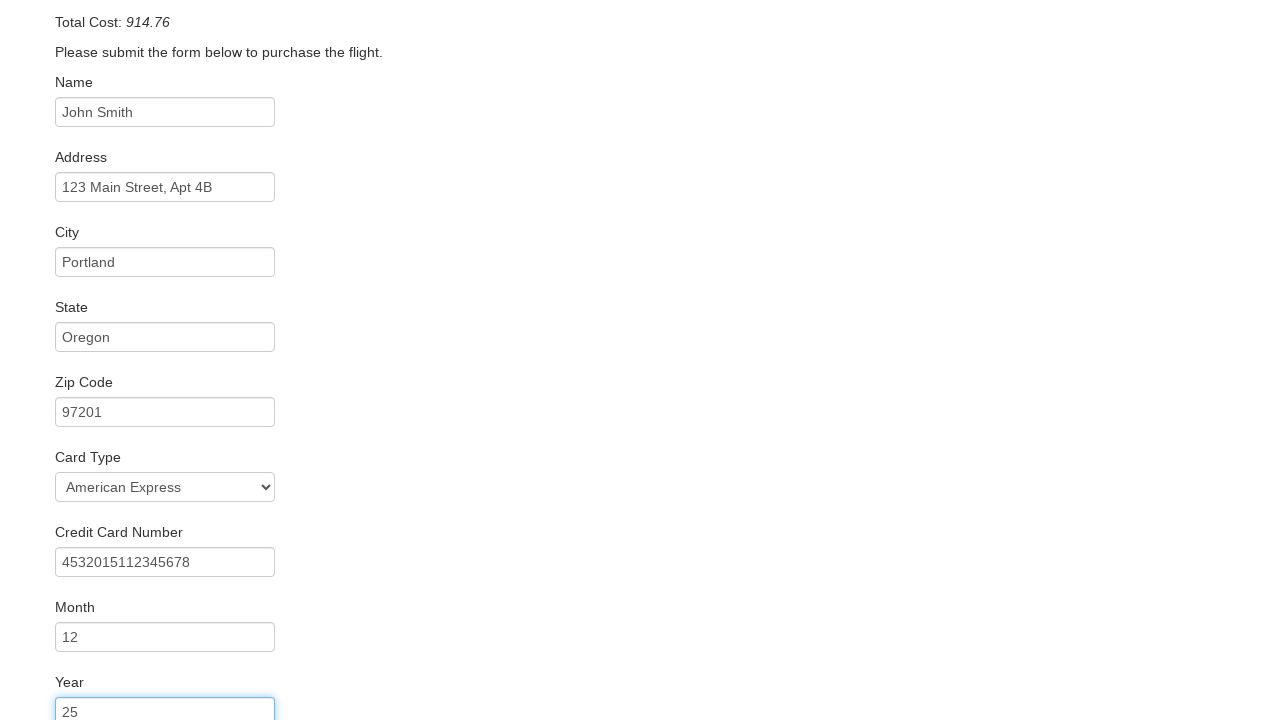

Filled name on card: John Smith on #nameOnCard
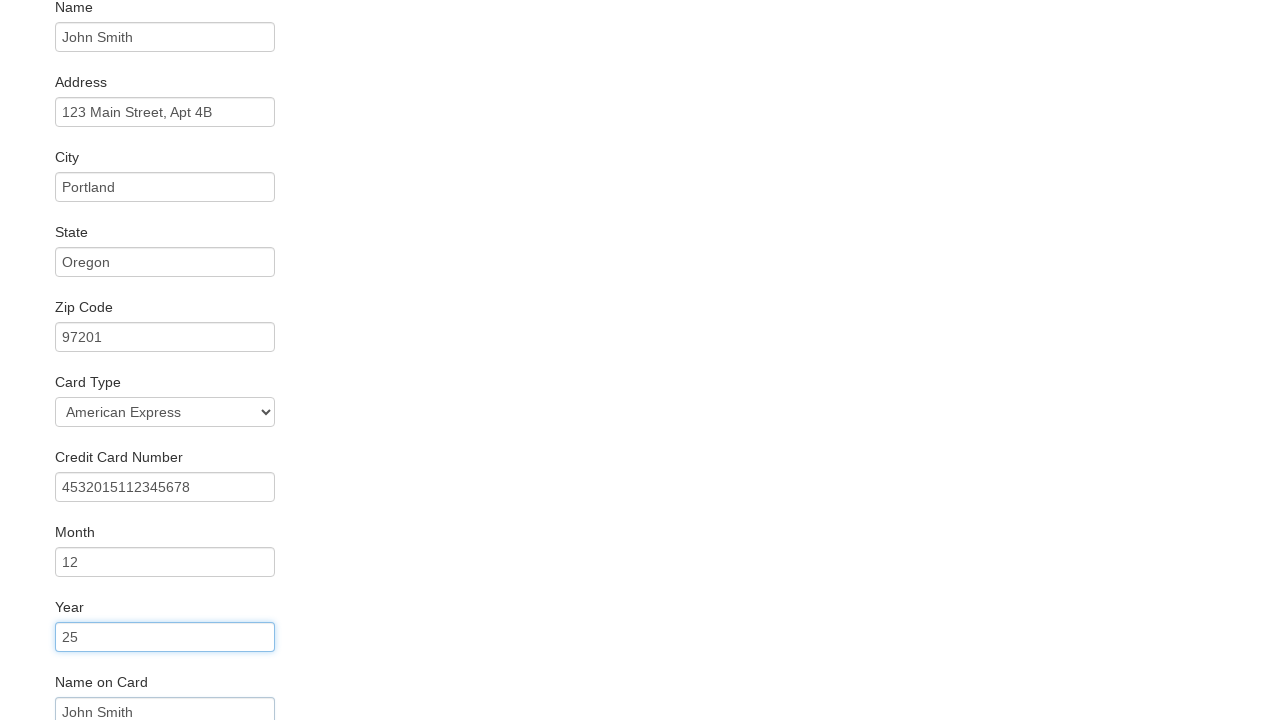

Checked remember me checkbox at (62, 656) on #rememberMe
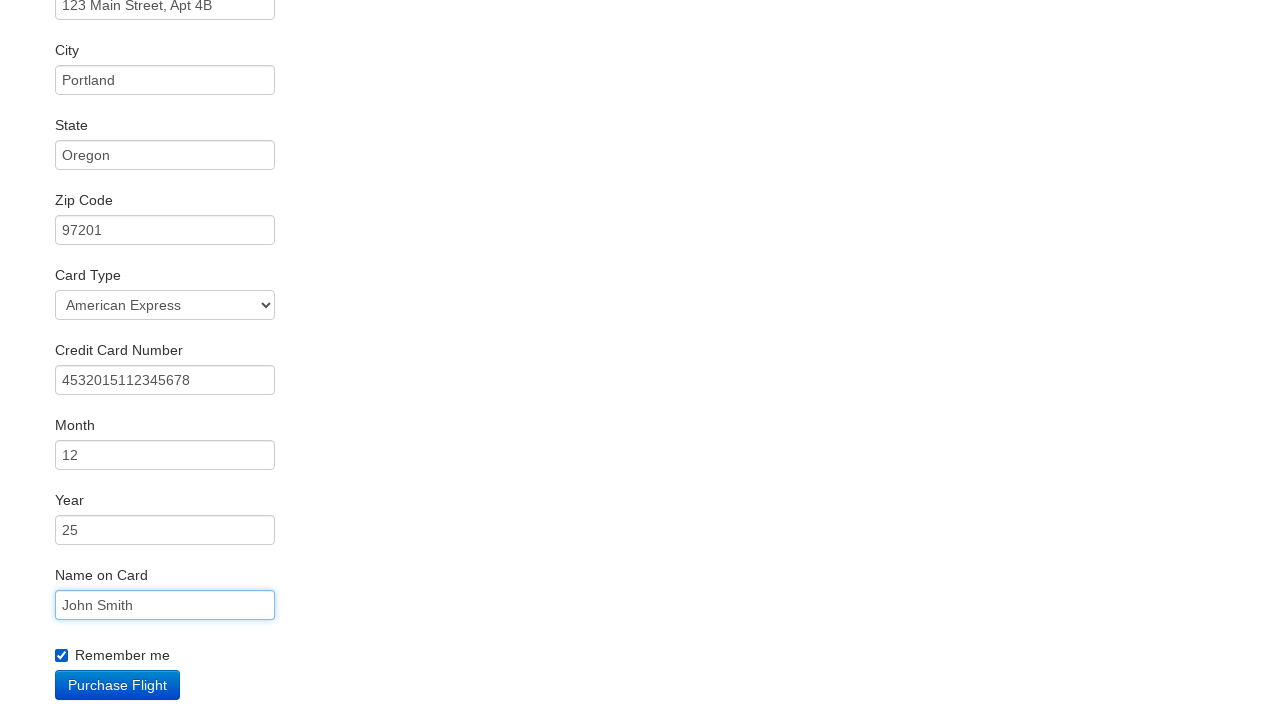

Clicked Purchase Flight button at (118, 685) on input[value='Purchase Flight']
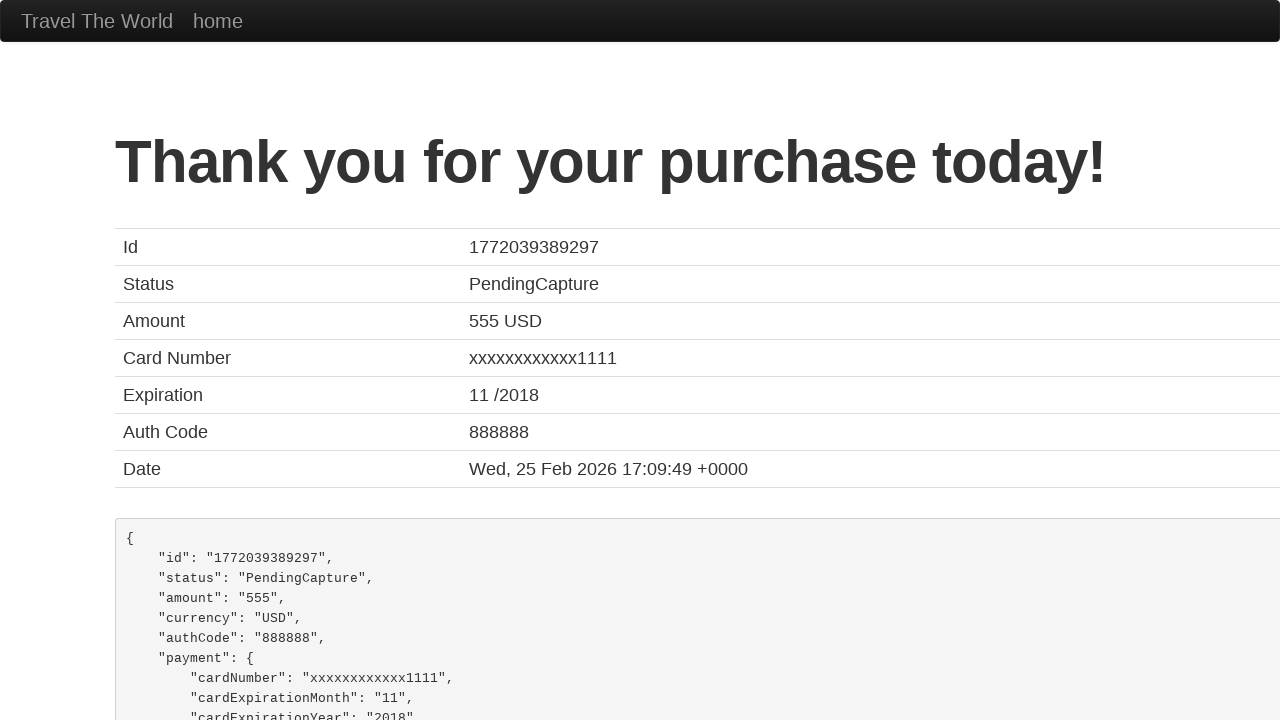

Confirmation page loaded
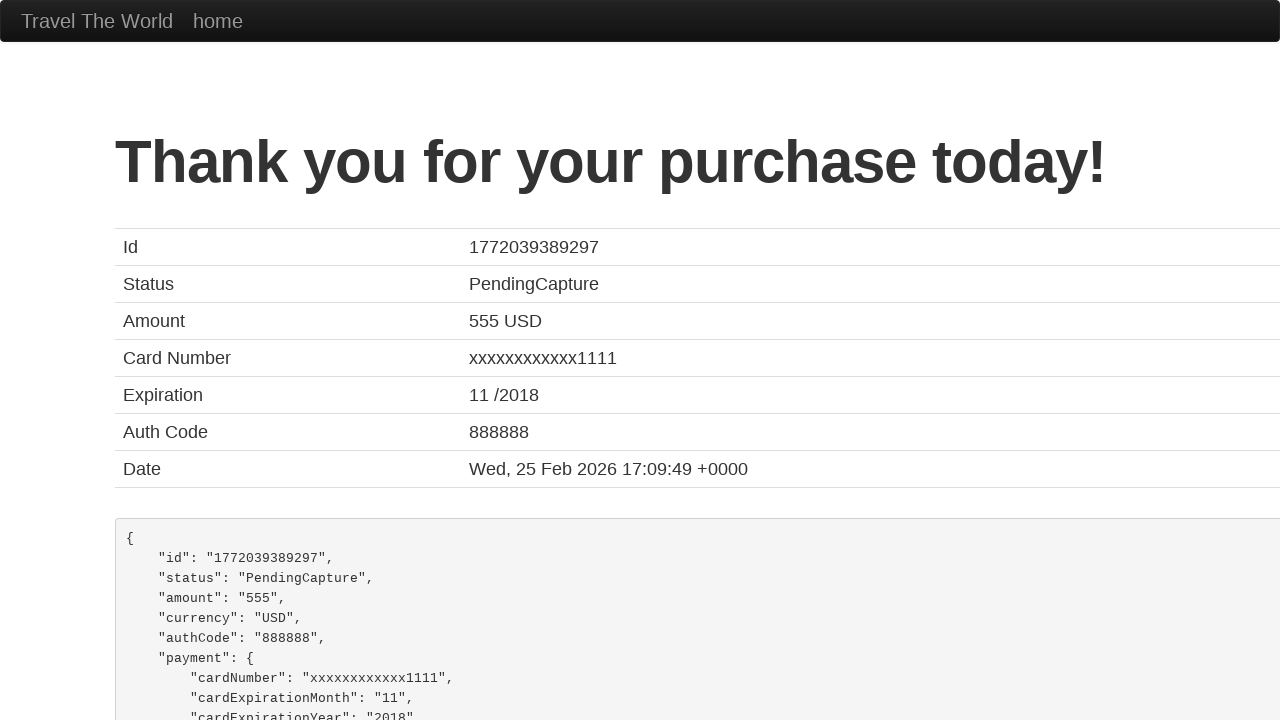

Verified purchase confirmation message
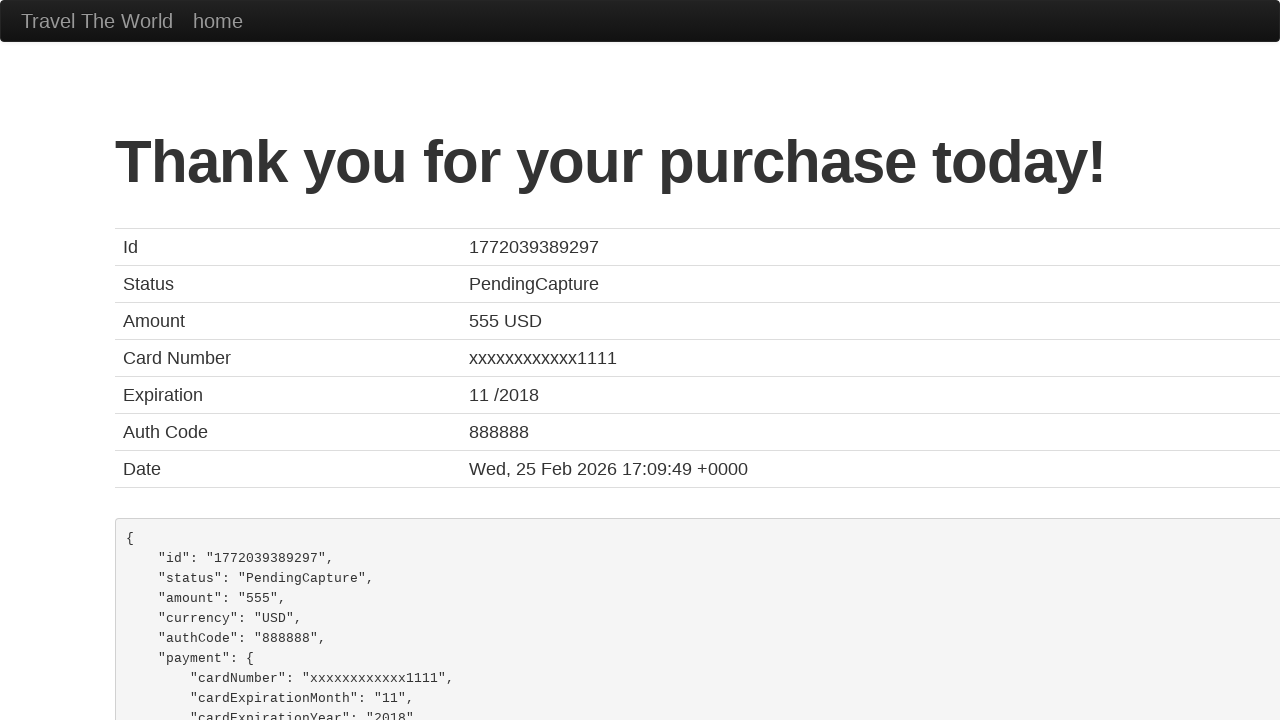

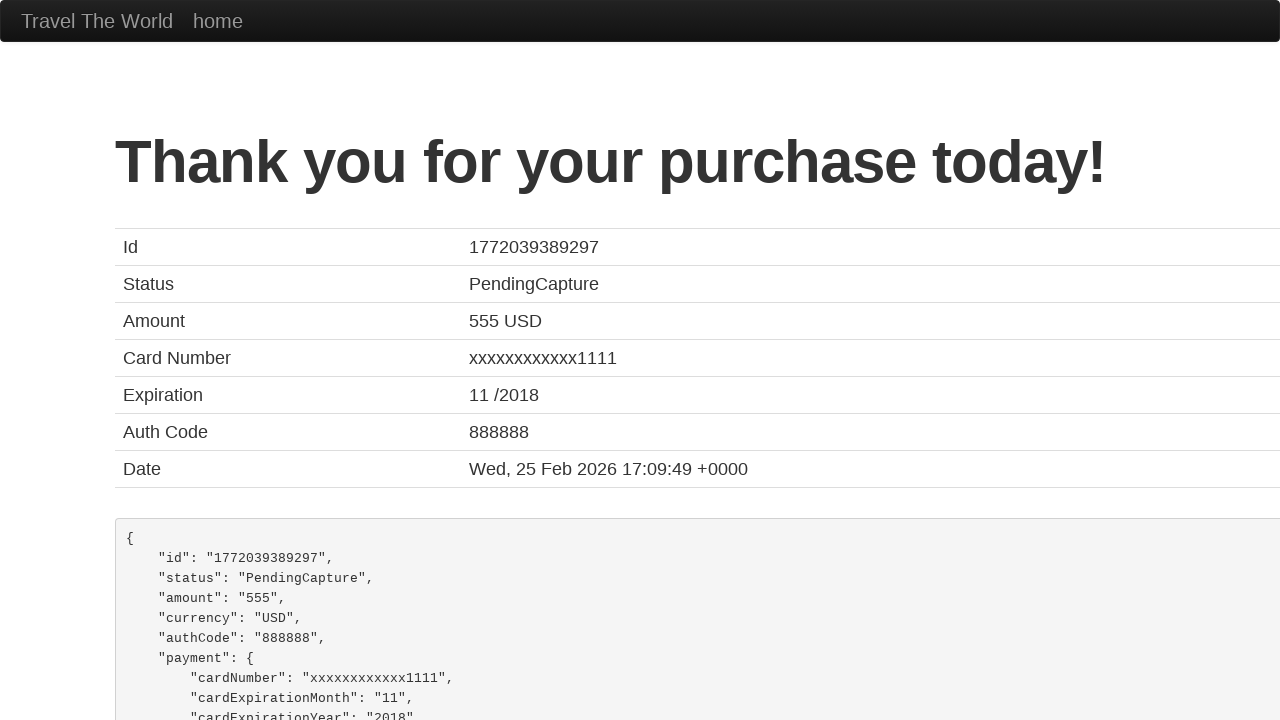